Tests clicking a button that triggers a confirm popup, dismissing it, and verifying the denial message

Starting URL: https://kristinek.github.io/site/examples/alerts_popups

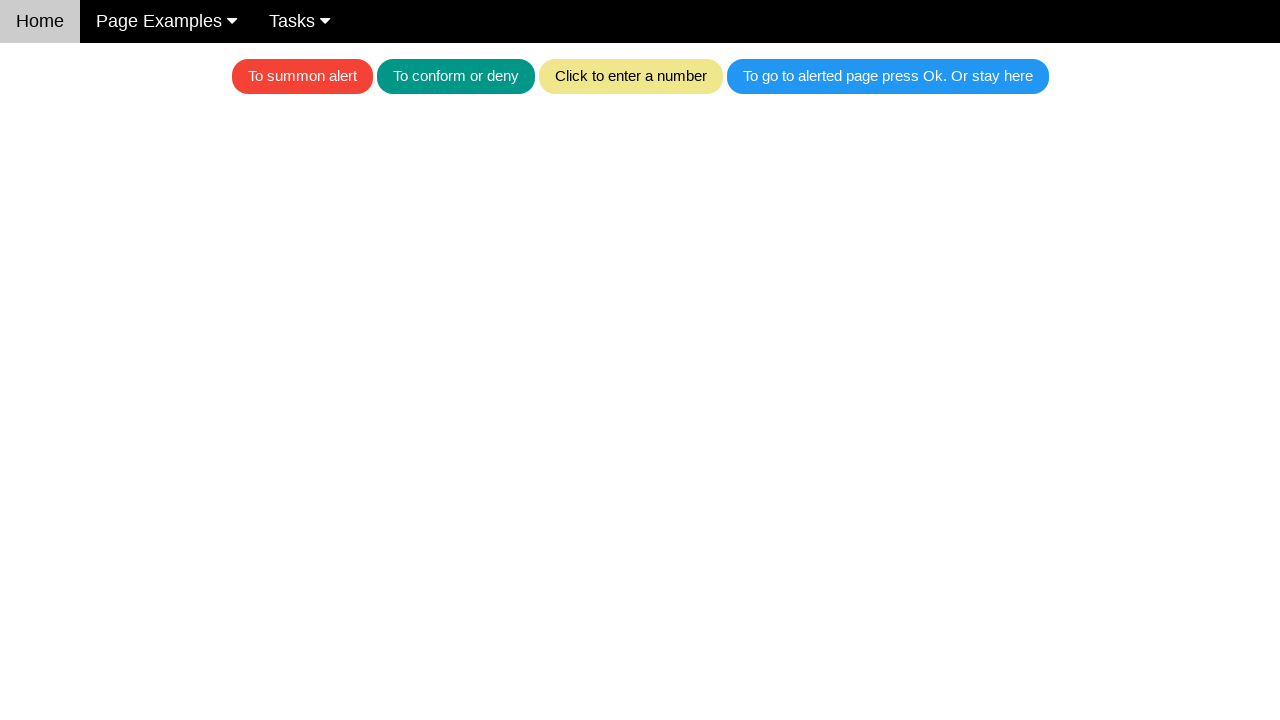

Set up dialog handler to dismiss confirm popup
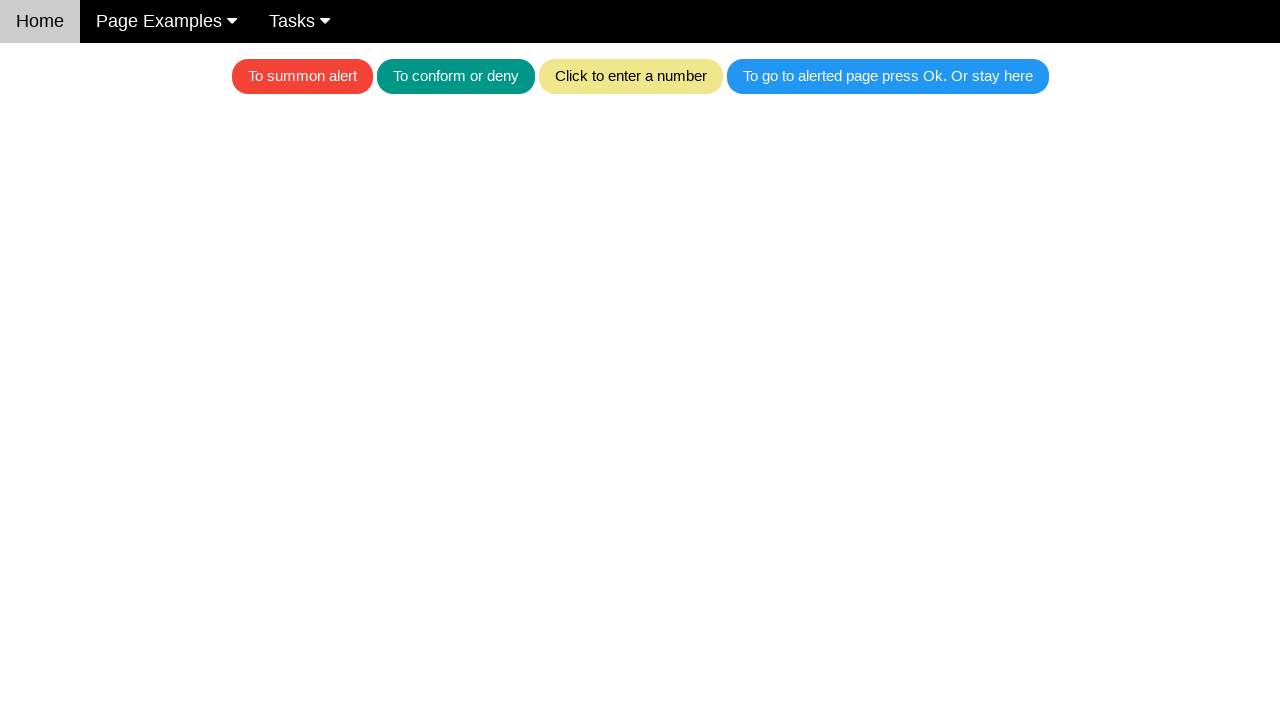

Clicked teal button to trigger confirm popup at (456, 76) on .w3-teal
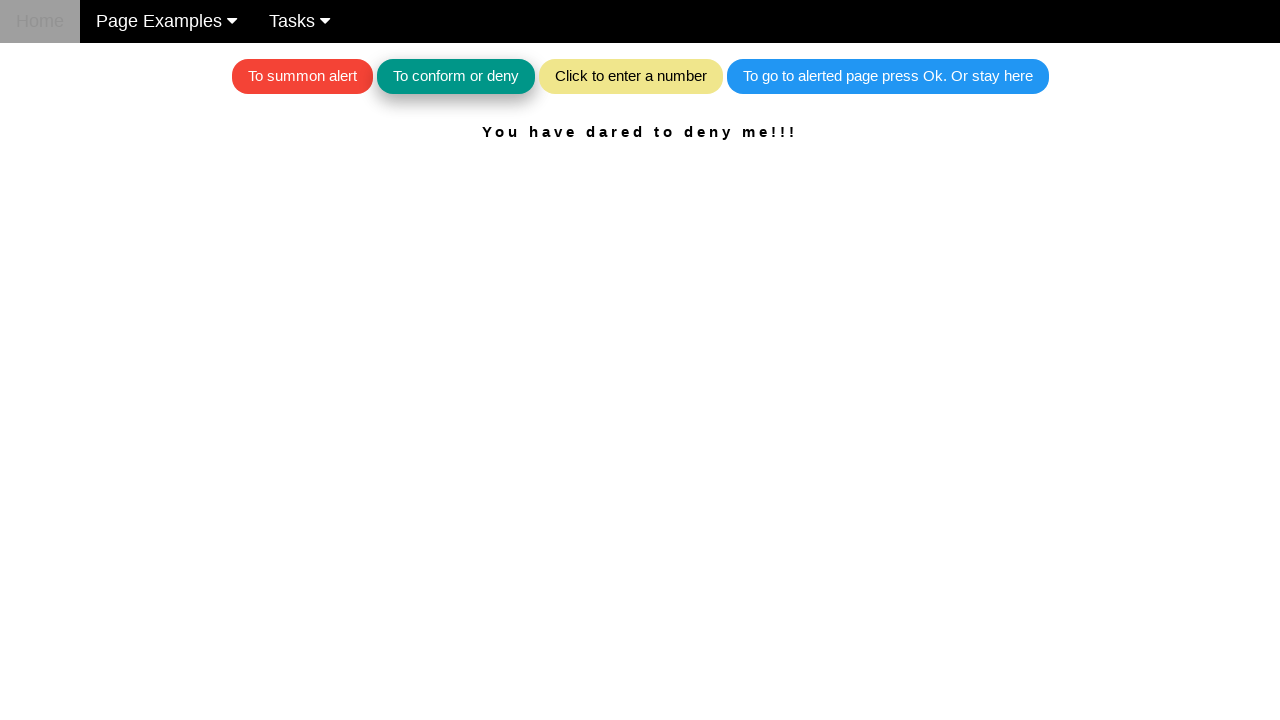

Waited 500ms for dialog to be handled
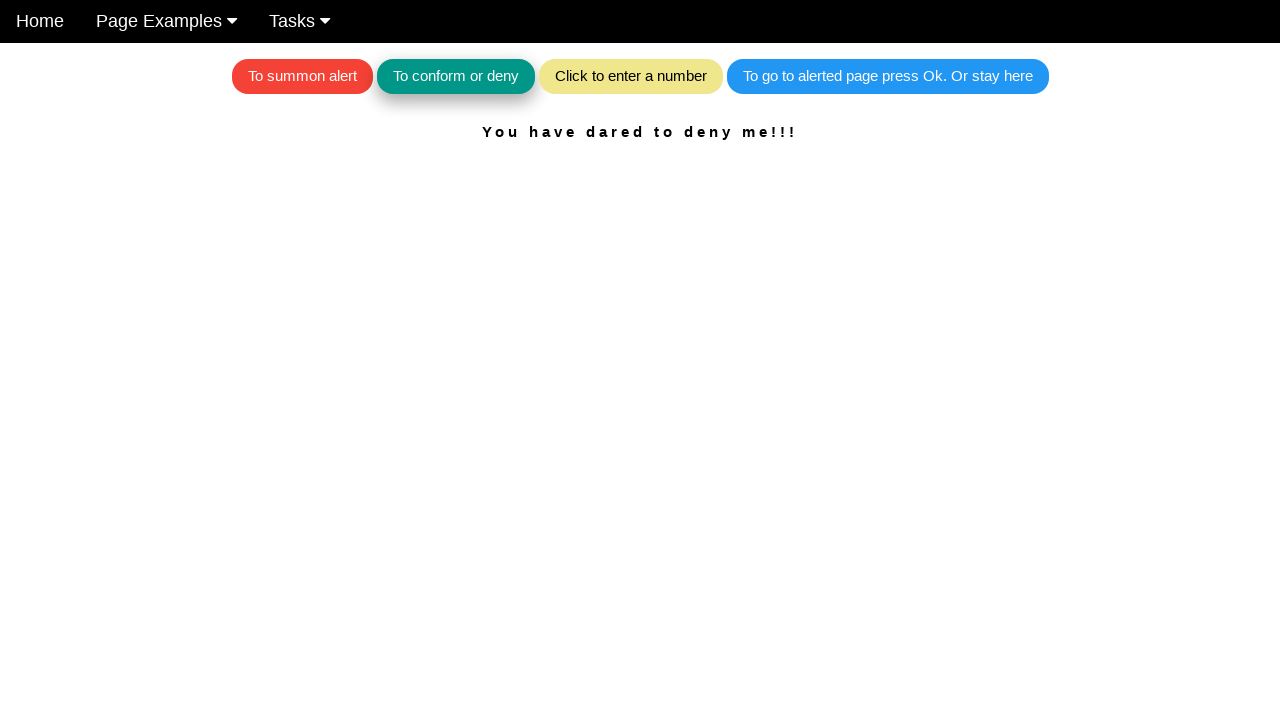

Verified denial message 'You have dared to deny me!!!'
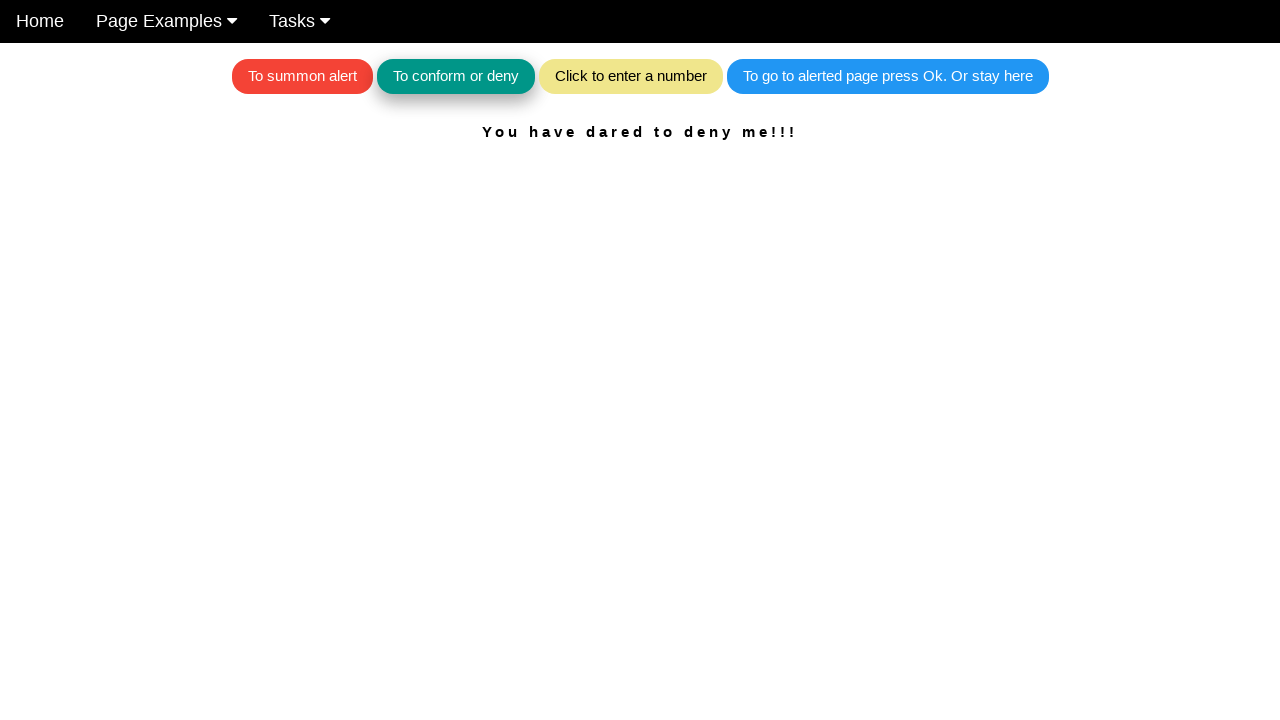

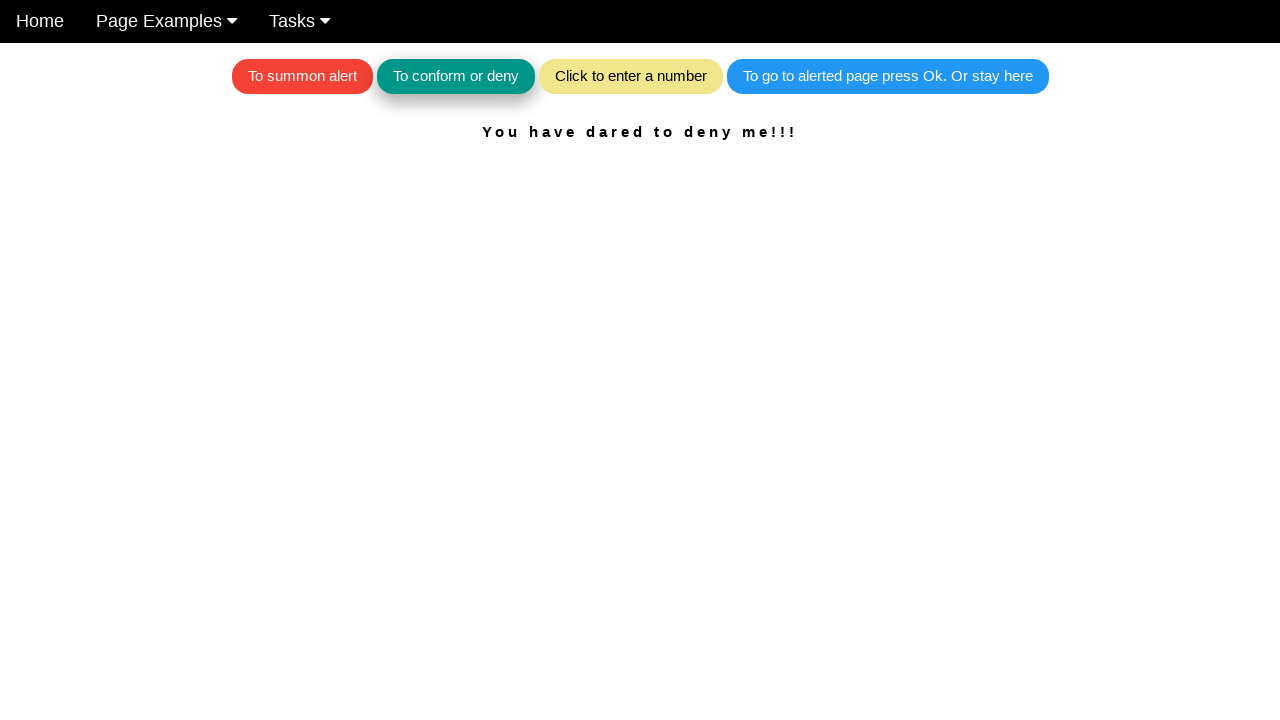